Tests that the homepage loads correctly by verifying the page title contains the expected text about a structured learning plan.

Starting URL: https://frankdoylezw.github.io/CSharp_Learning/

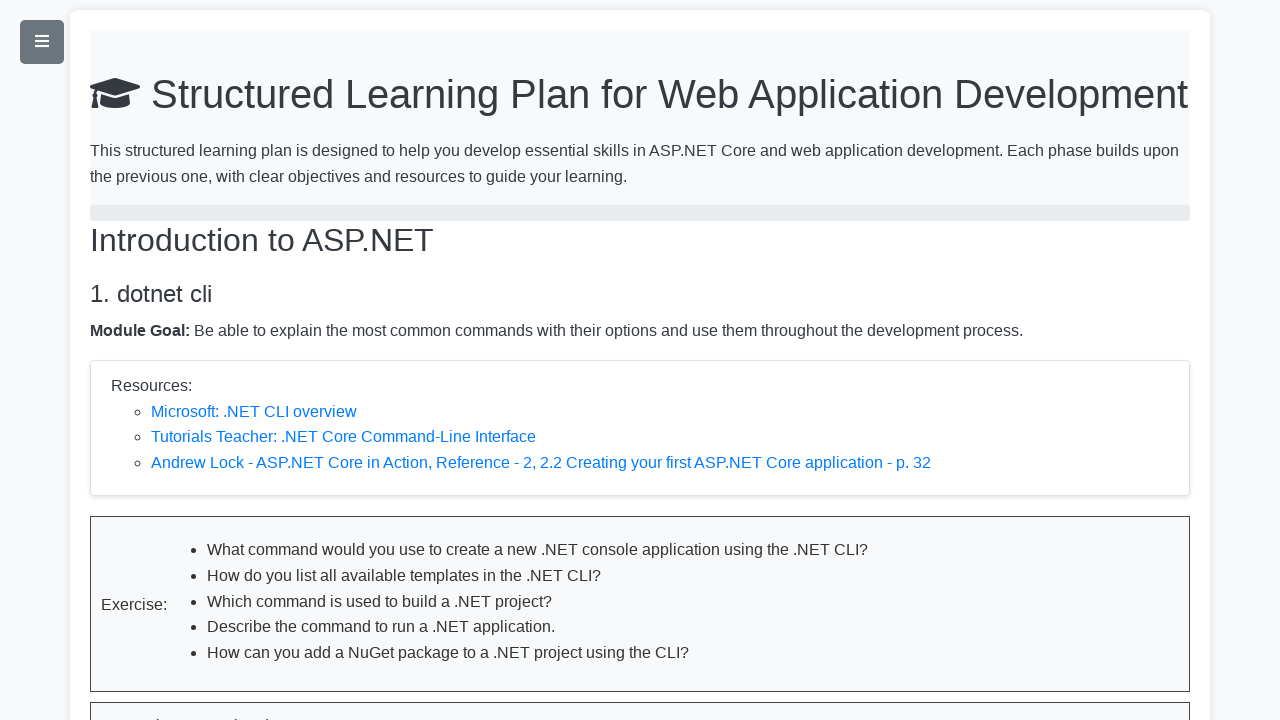

Navigated to C# Learning homepage
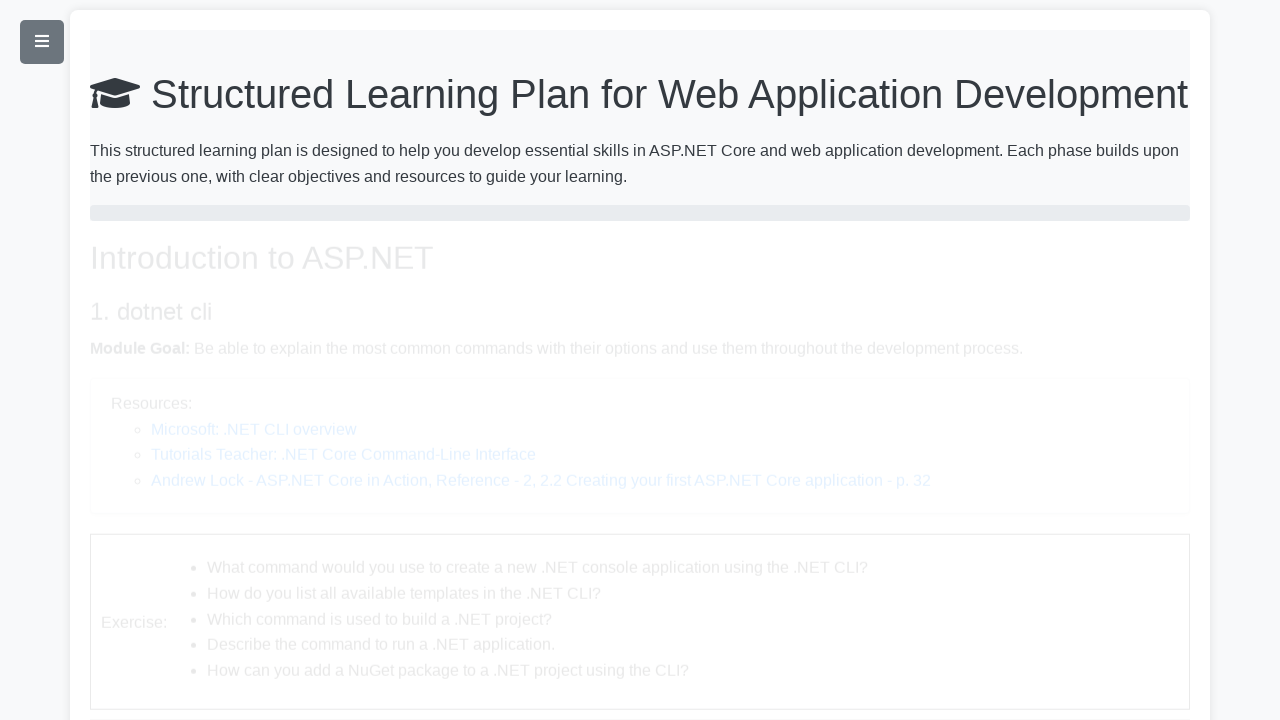

Verified page title contains 'Structured Learning Plan for Web Application Development'
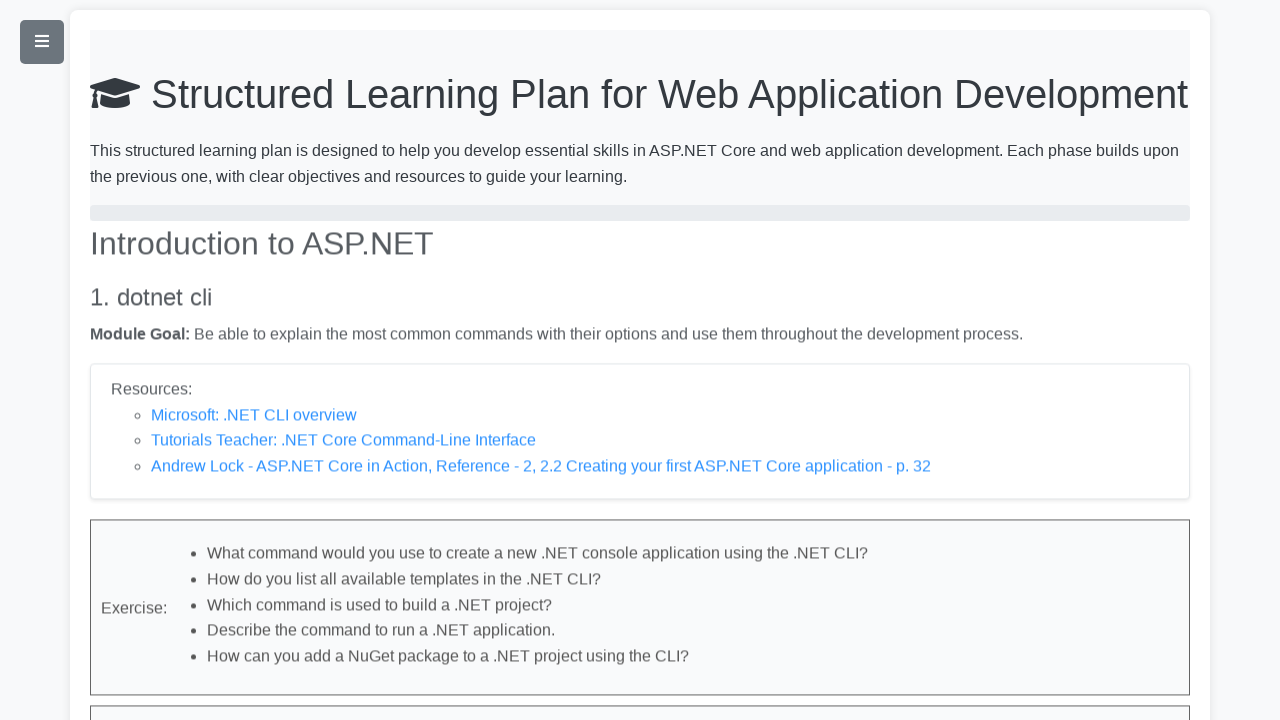

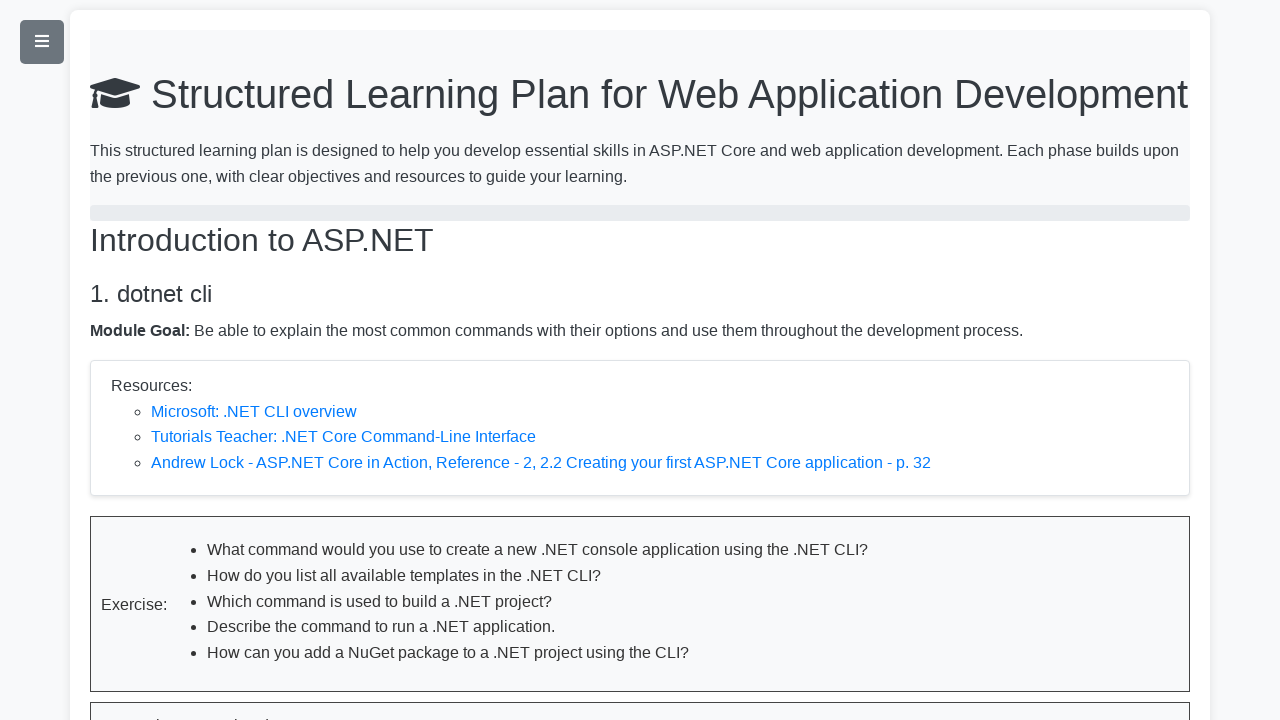